Tests the Bootstrap example checkout form by filling in personal information (name, email, address), selecting country and state from dropdowns, and entering credit card payment details, then submitting the form.

Starting URL: https://getbootstrap.com/docs/4.0/examples/checkout/

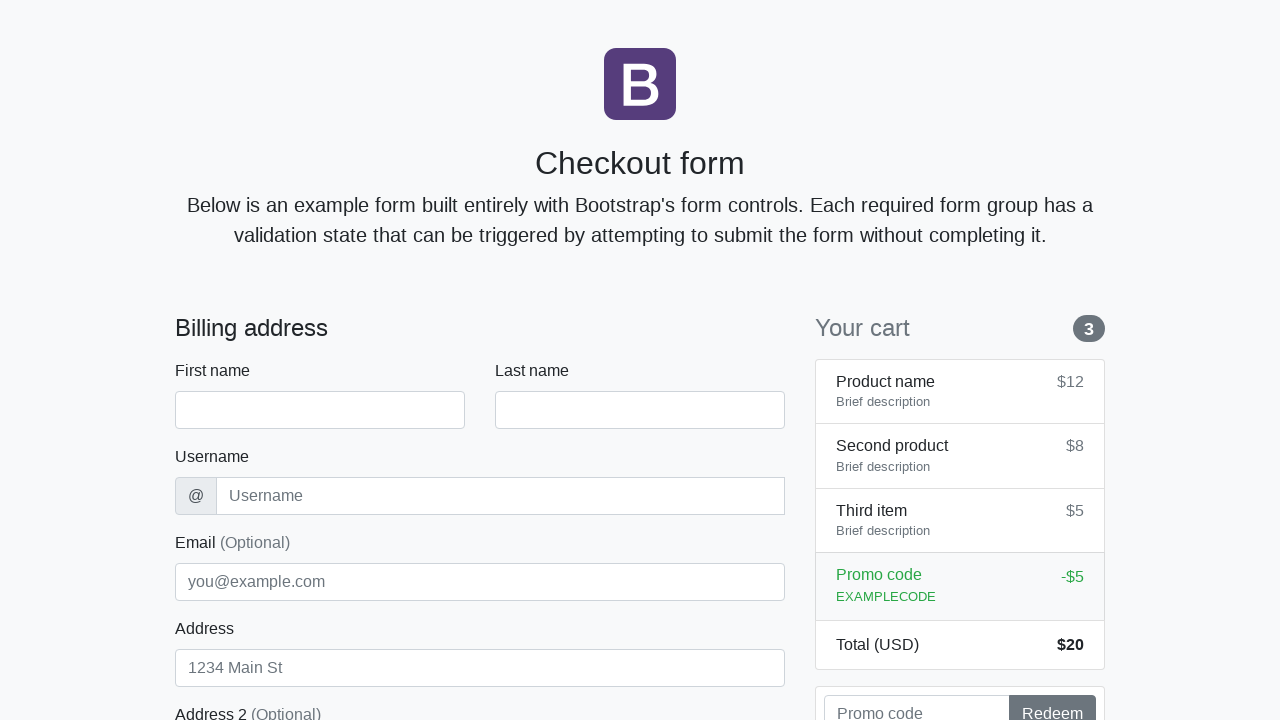

Waited for checkout form to load
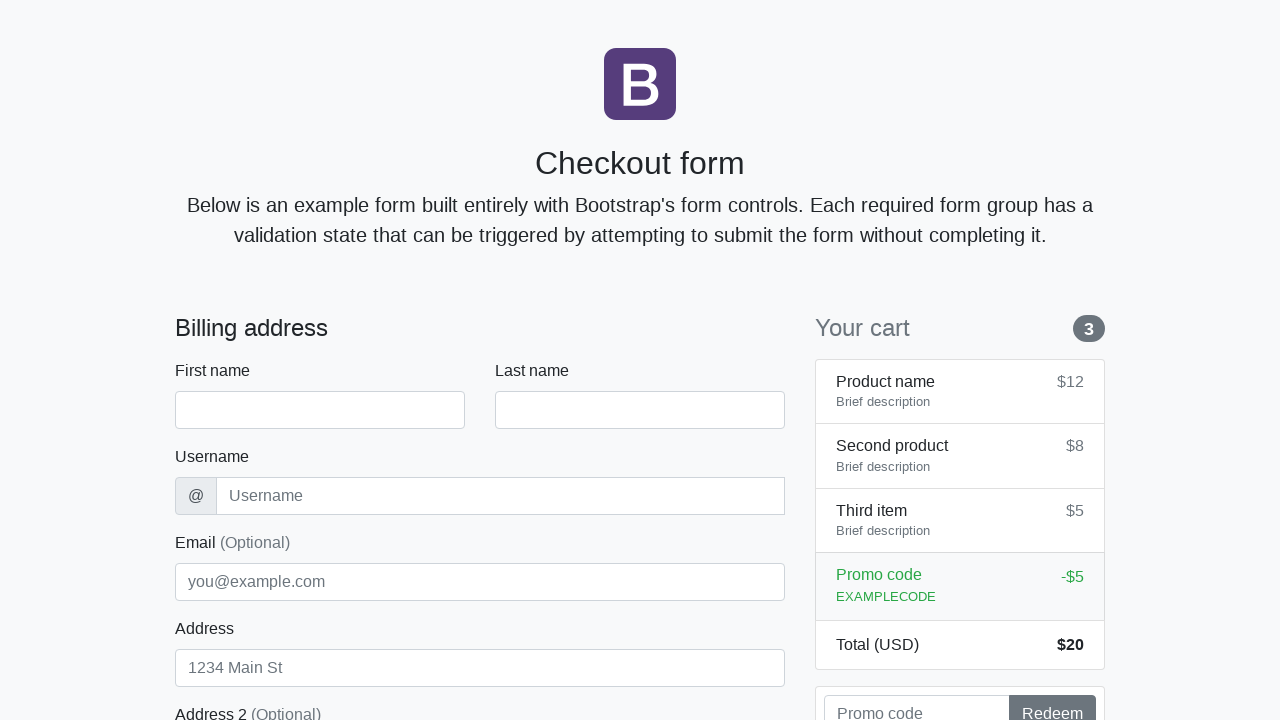

Filled first name with 'Marcus' on #firstName
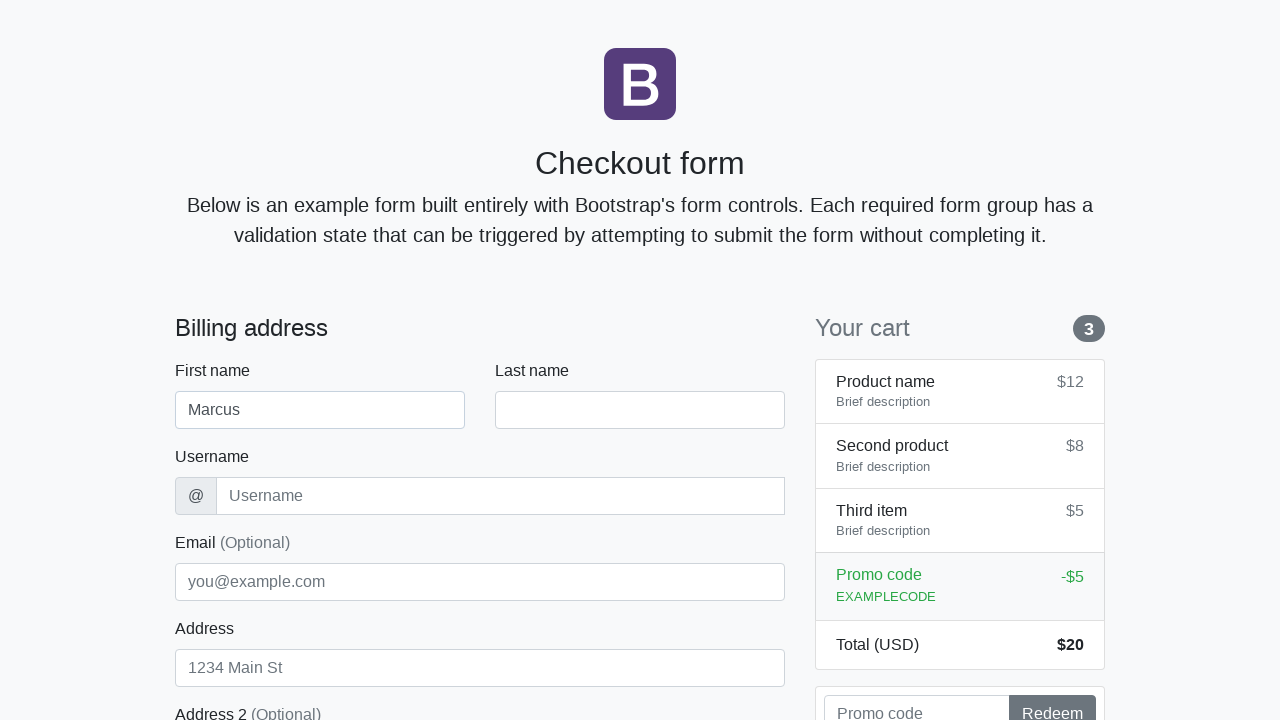

Filled last name with 'Johnson' on #lastName
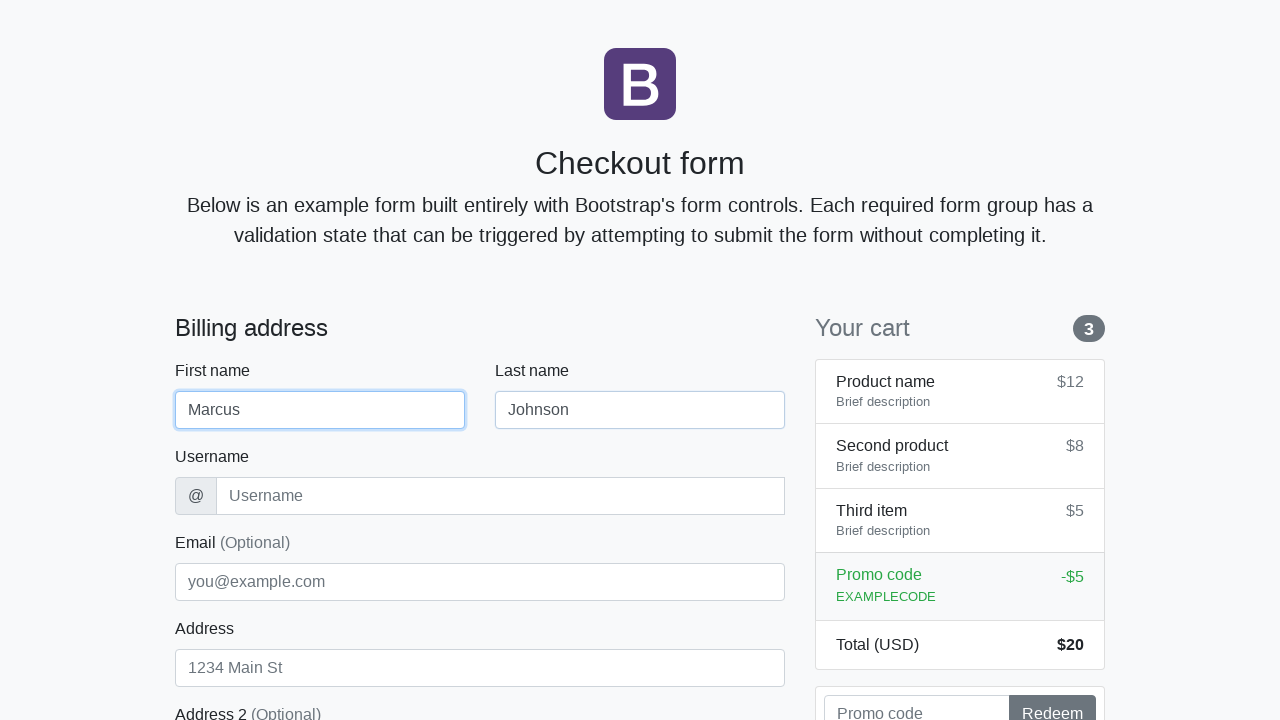

Filled username with 'marcusjohnson42' on #username
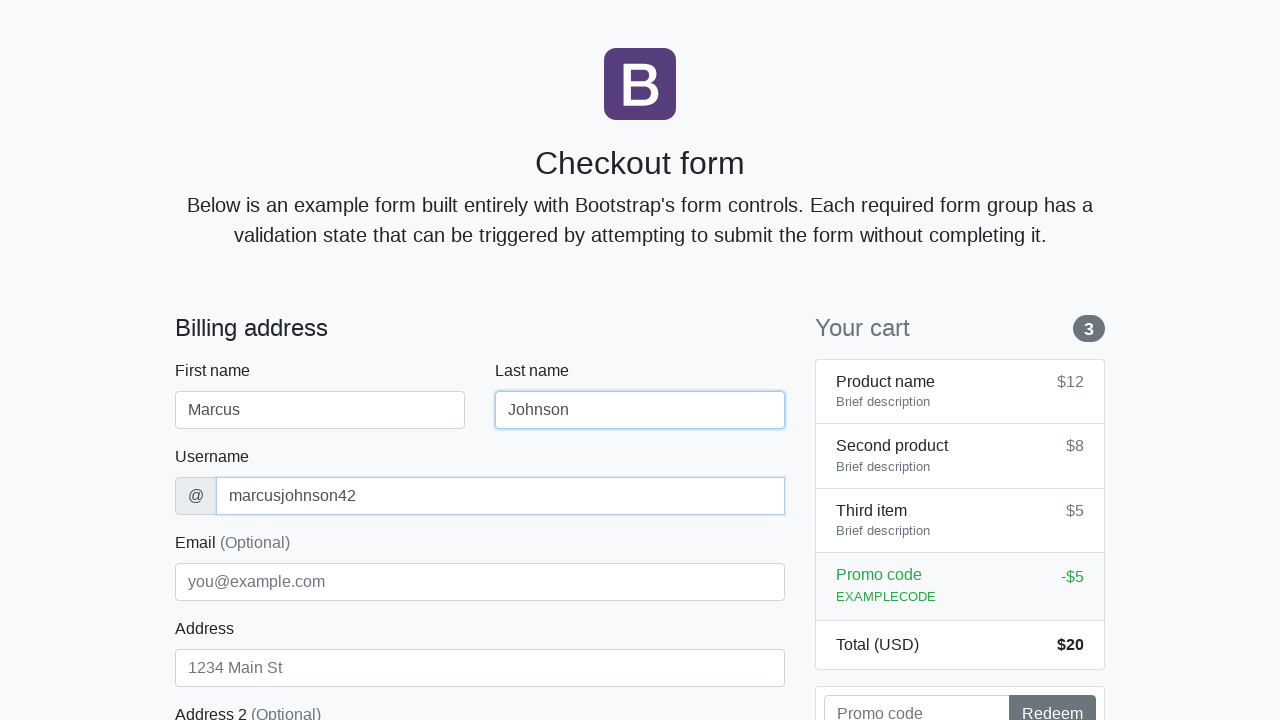

Filled address with 'Oak Avenue 128' on #address
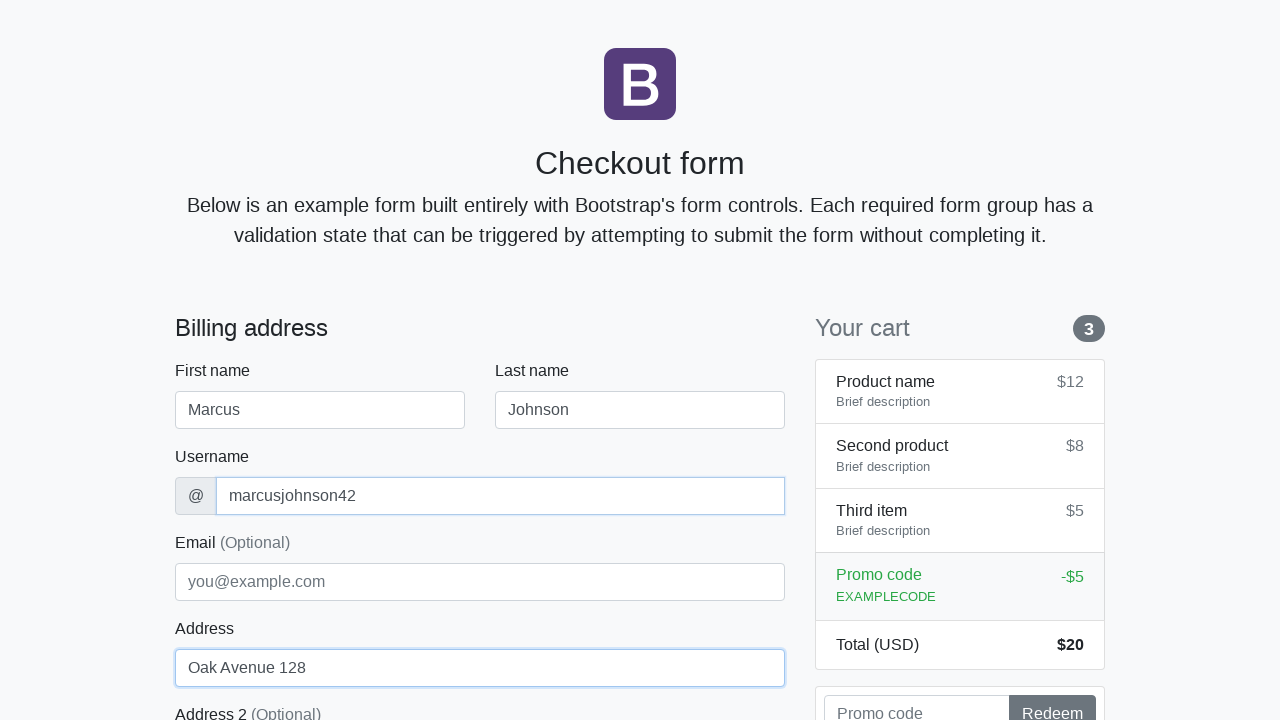

Filled email with 'marcus.j@testmail.com' on #email
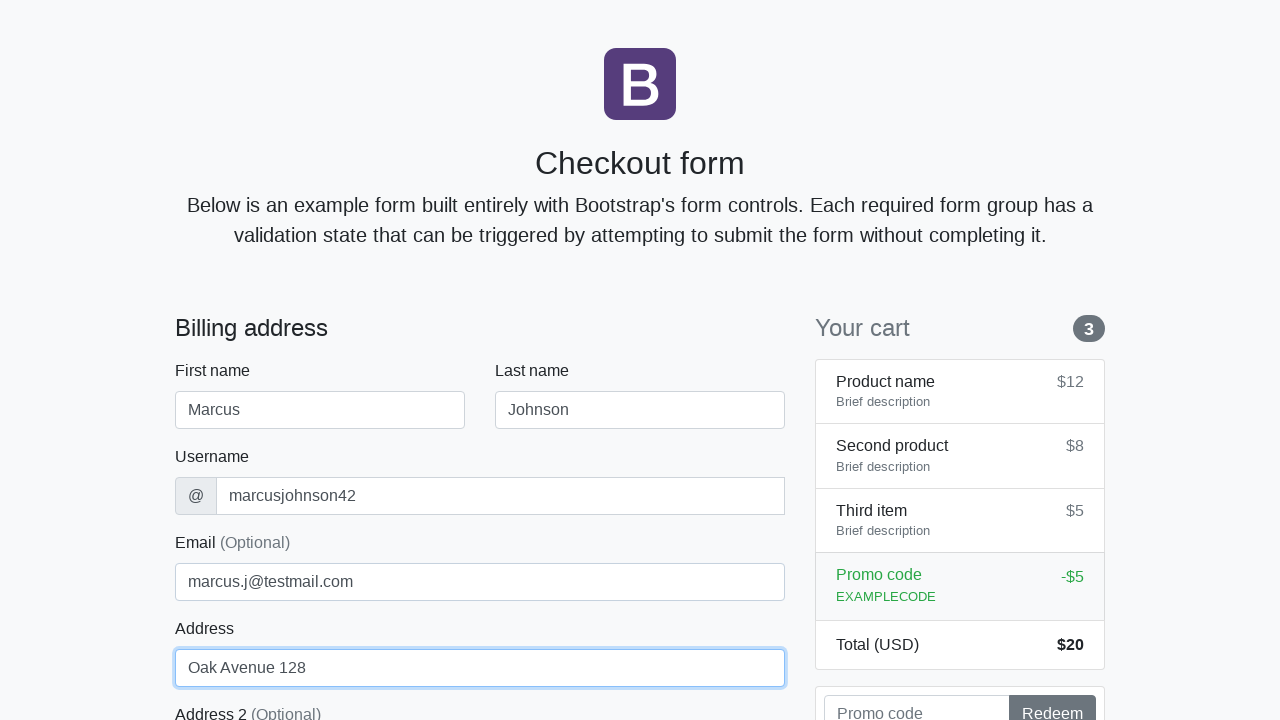

Selected 'United States' from country dropdown on #country
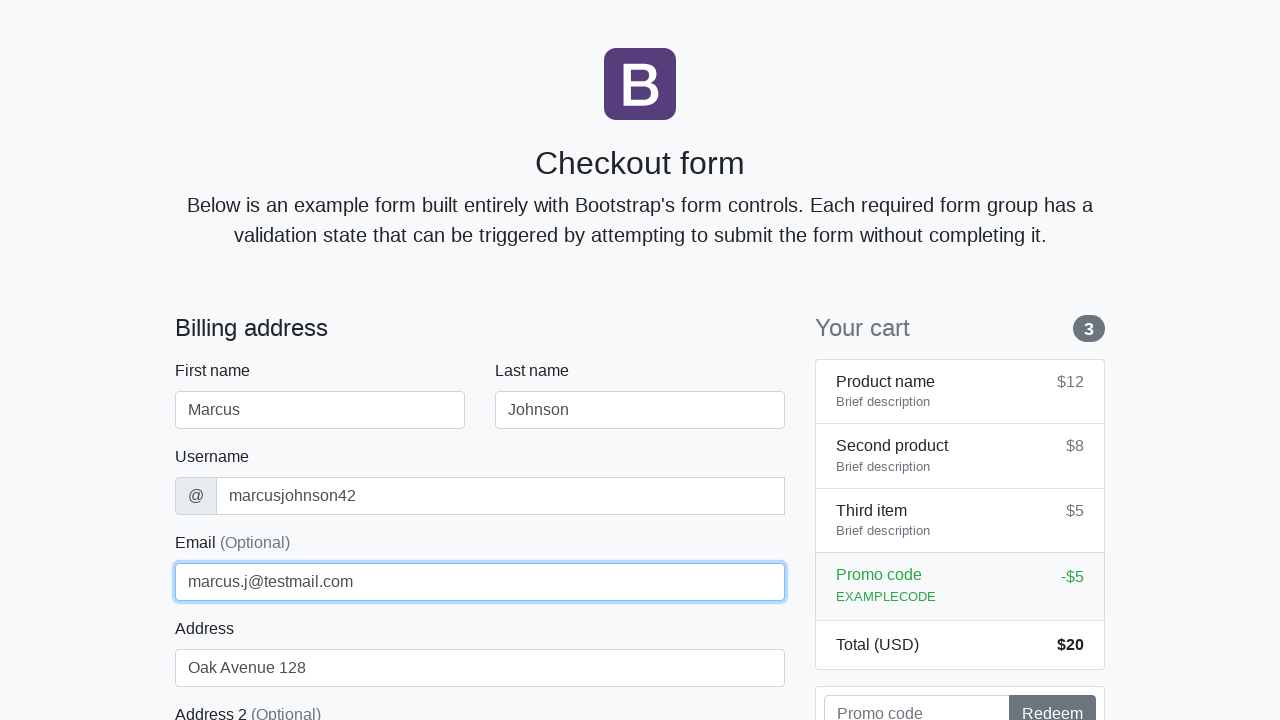

Selected 'California' from state dropdown on #state
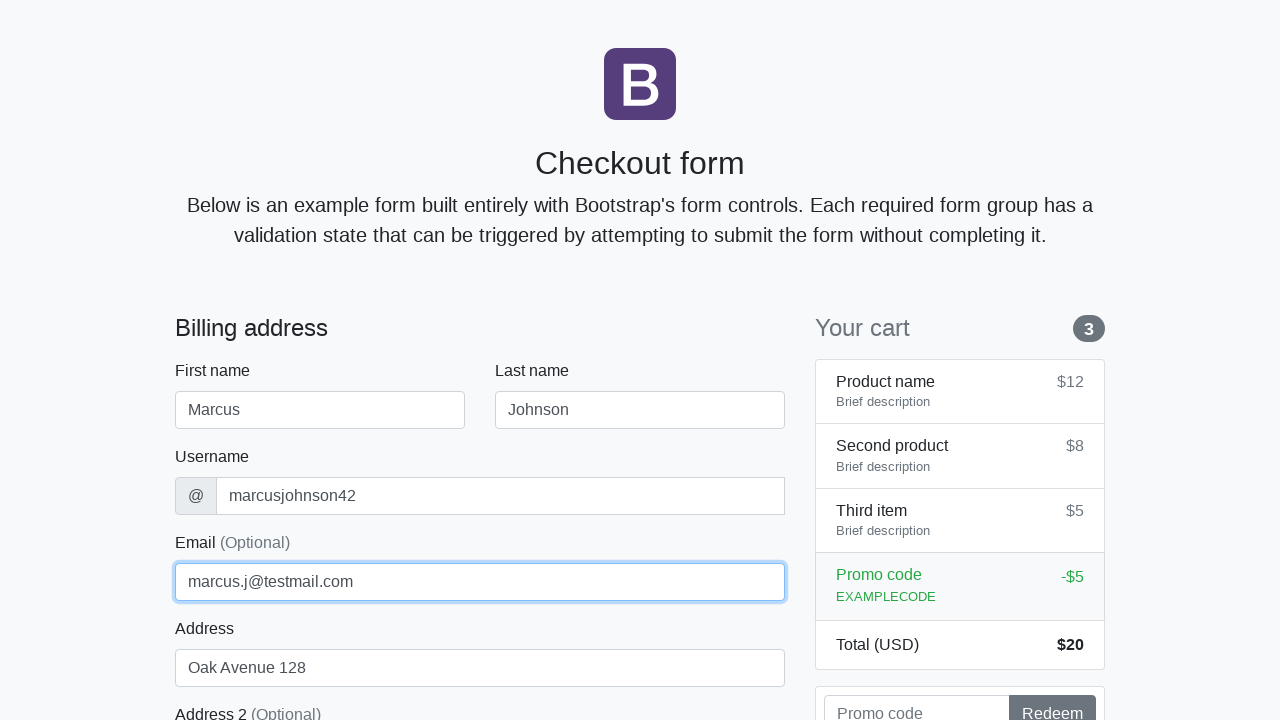

Filled zip code with '94102' on #zip
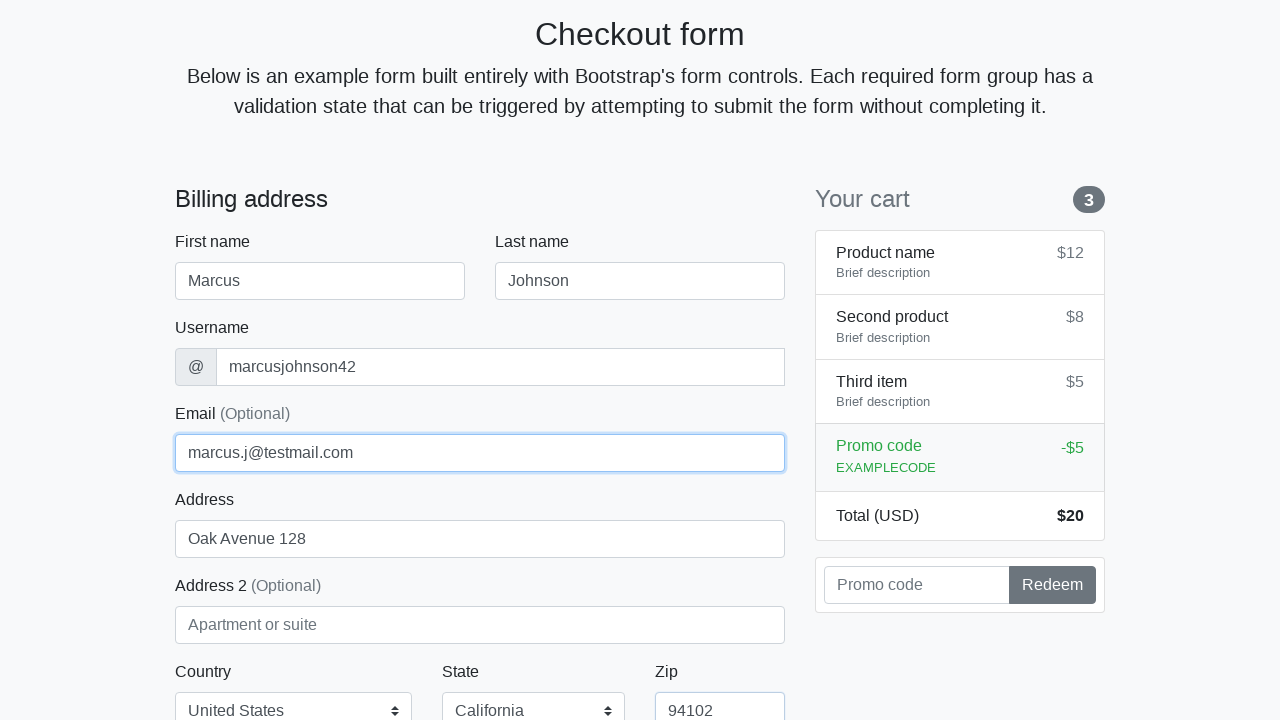

Filled credit card name with 'Marcus Johnson' on #cc-name
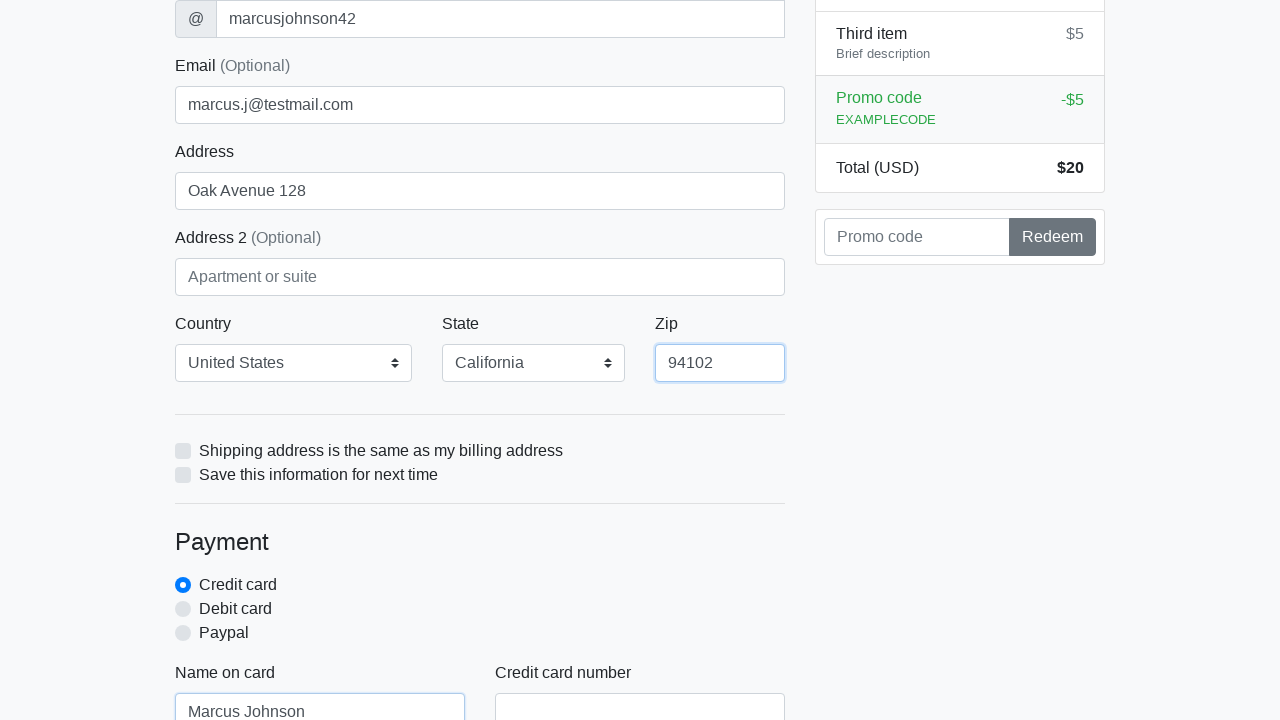

Filled credit card number with '4532015112830366' on #cc-number
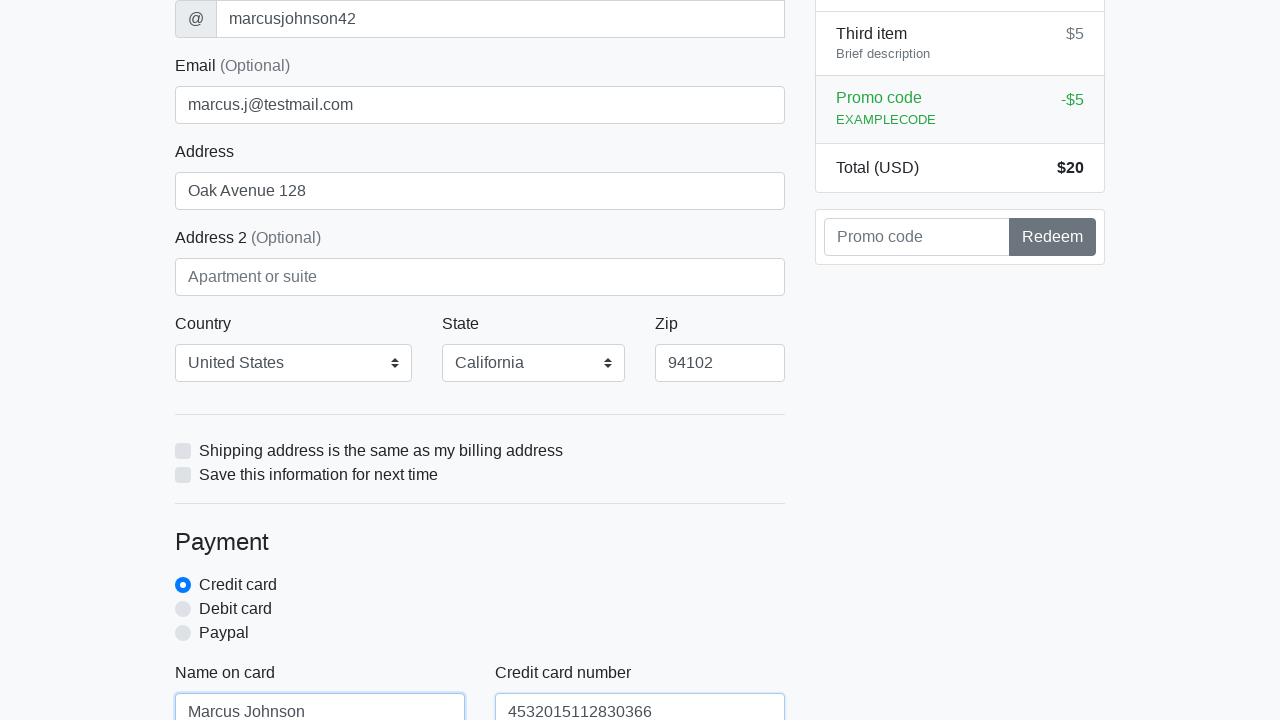

Filled credit card expiration with '12/25' on #cc-expiration
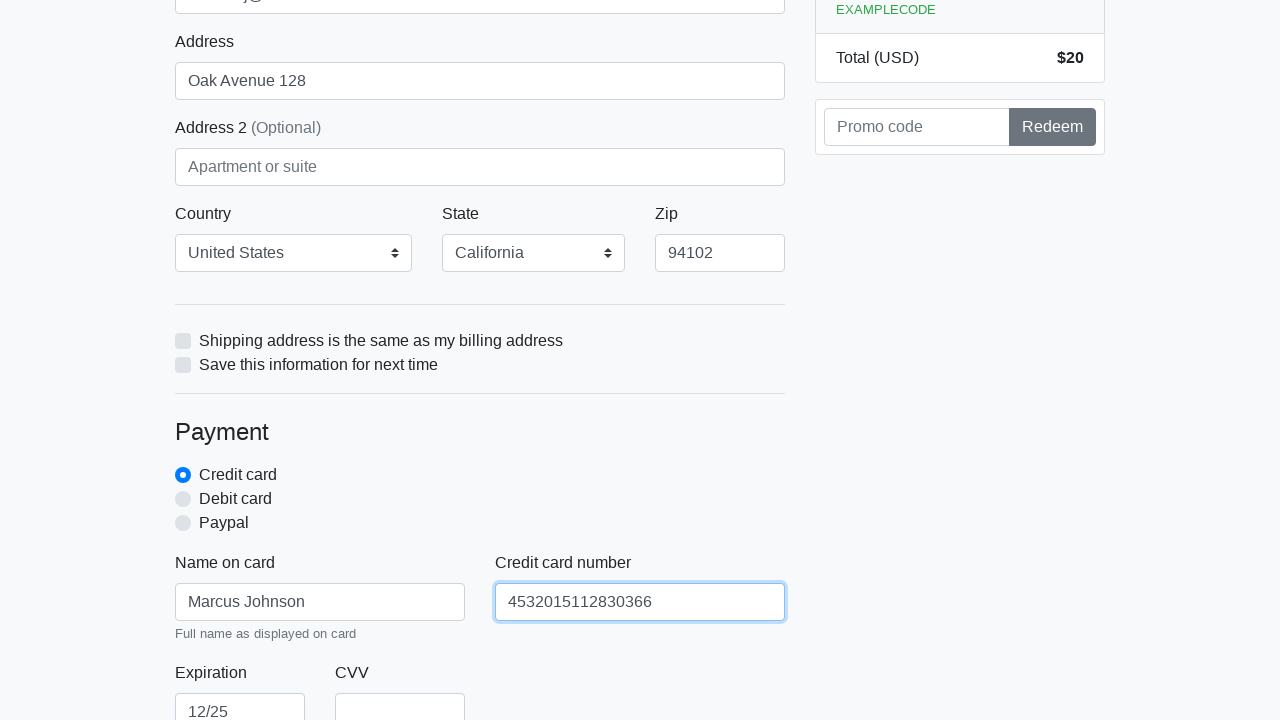

Filled credit card CVV with '456' on #cc-cvv
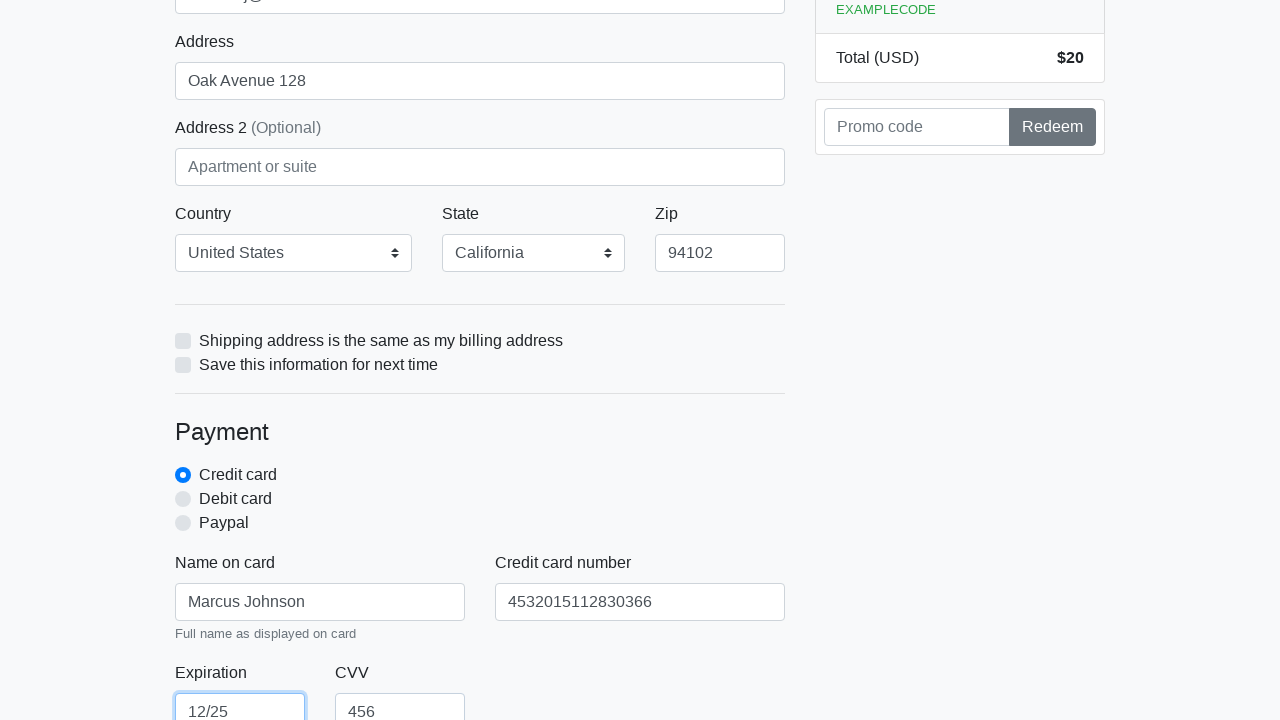

Clicked submit button to complete purchase at (480, 500) on xpath=/html/body/div/div[2]/div[2]/form/button
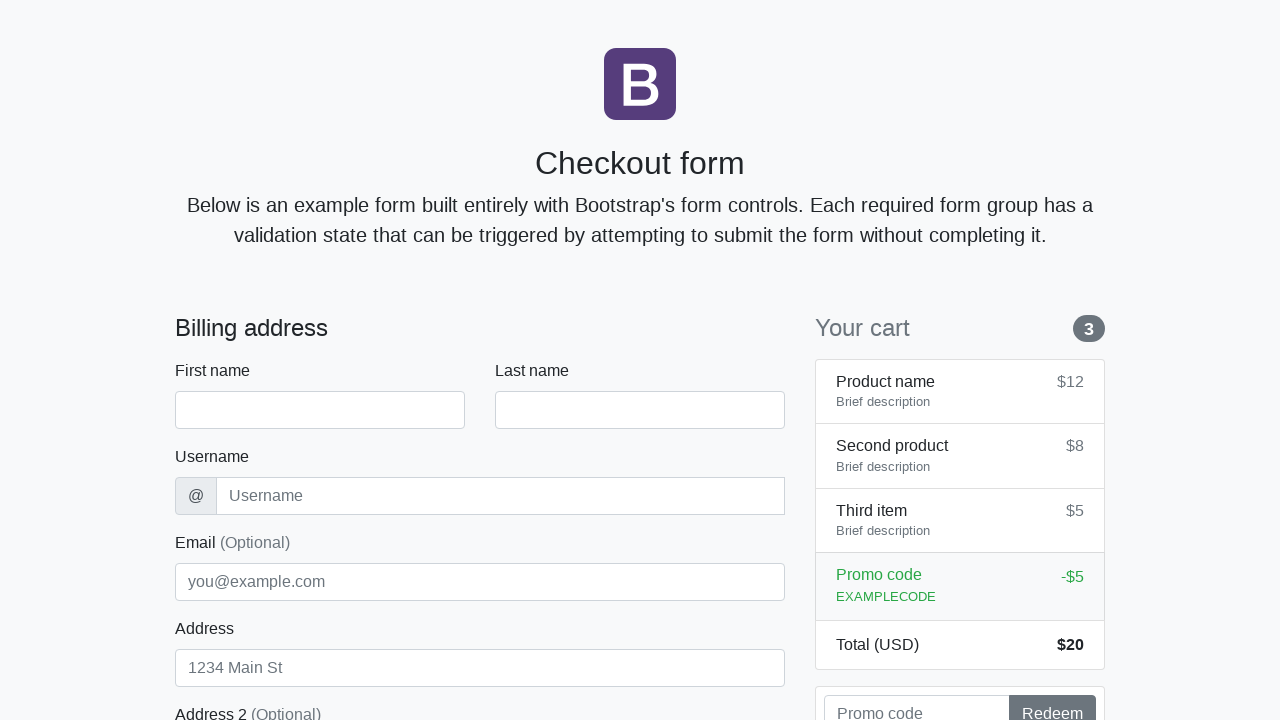

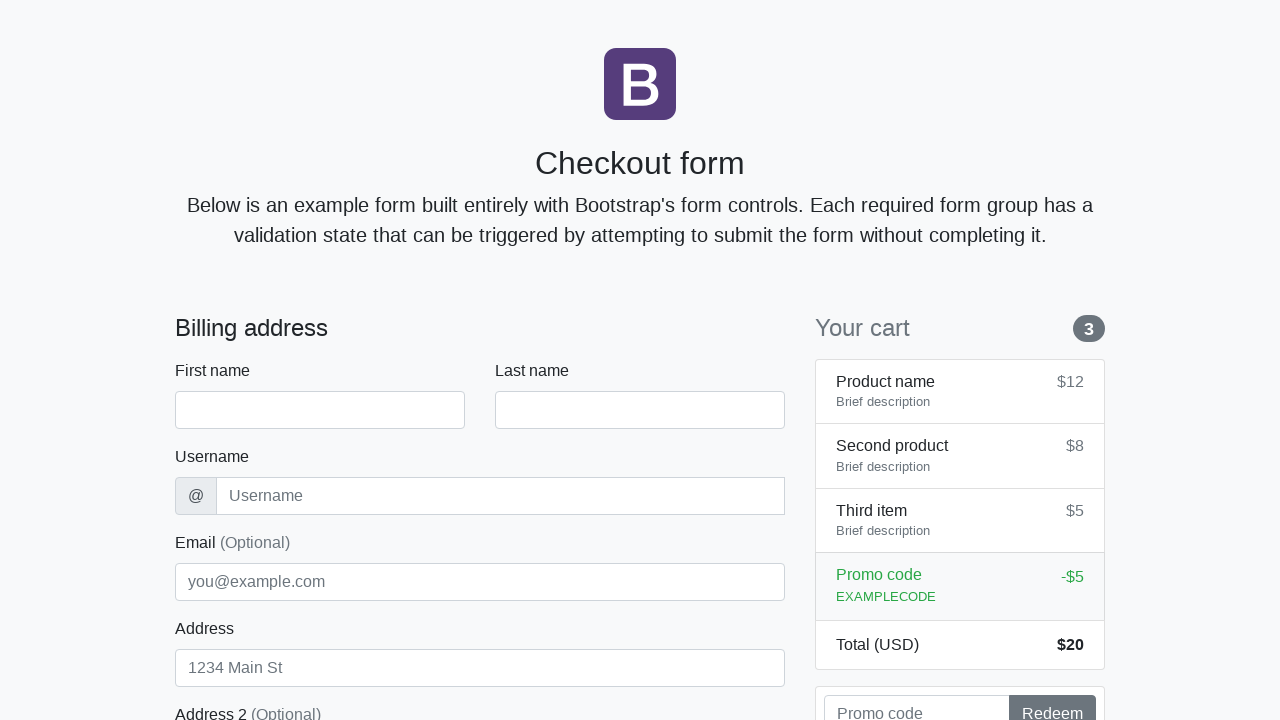